Tests the Python.org downloads menu by hovering over the Downloads link to reveal the dropdown menu, then clicking the first dropdown item and verifying navigation to the download page.

Starting URL: https://www.python.org/

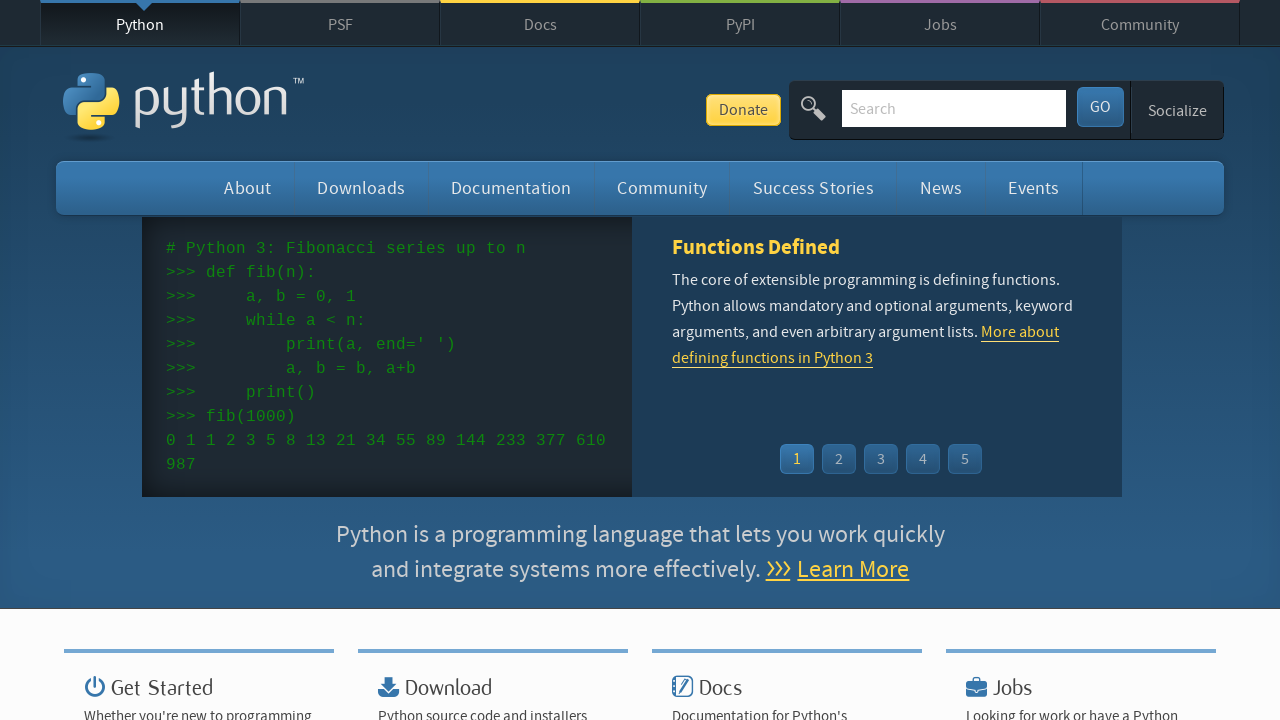

Downloads menu link became visible
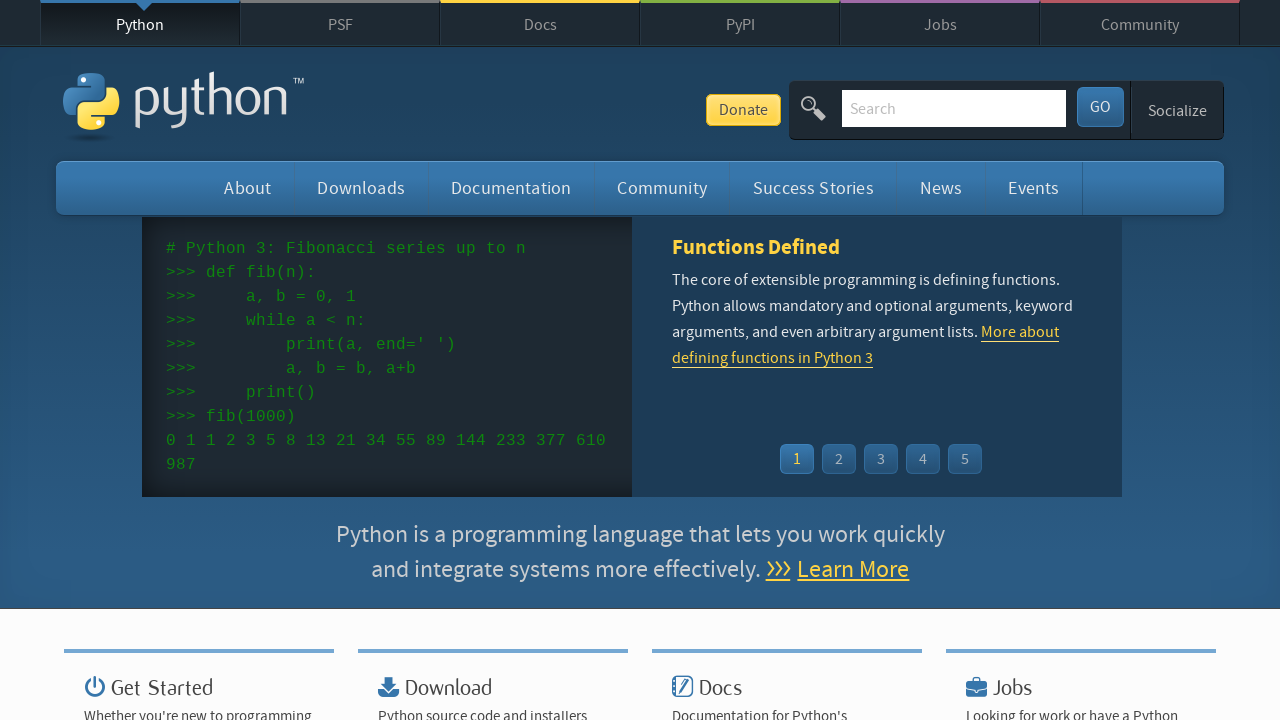

Hovered over Downloads menu to reveal dropdown at (361, 188) on xpath=//li[@id="downloads"]/a[@href="/downloads/"]
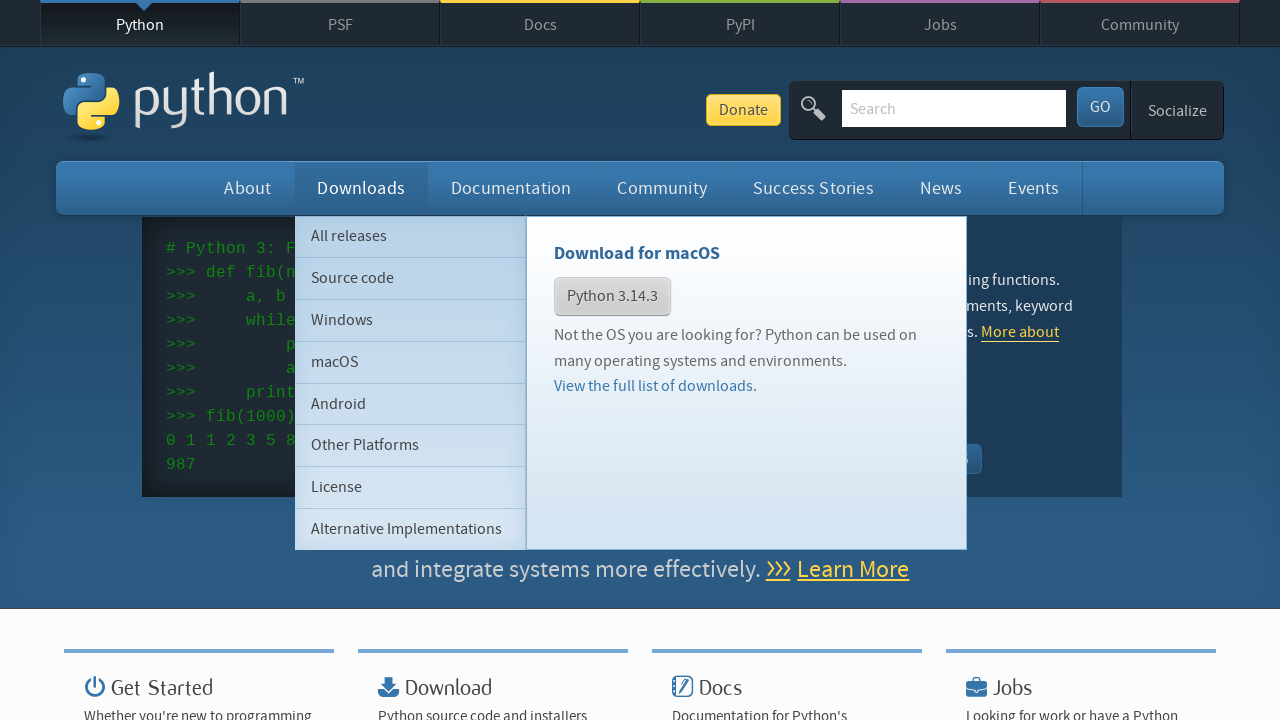

First dropdown item became visible
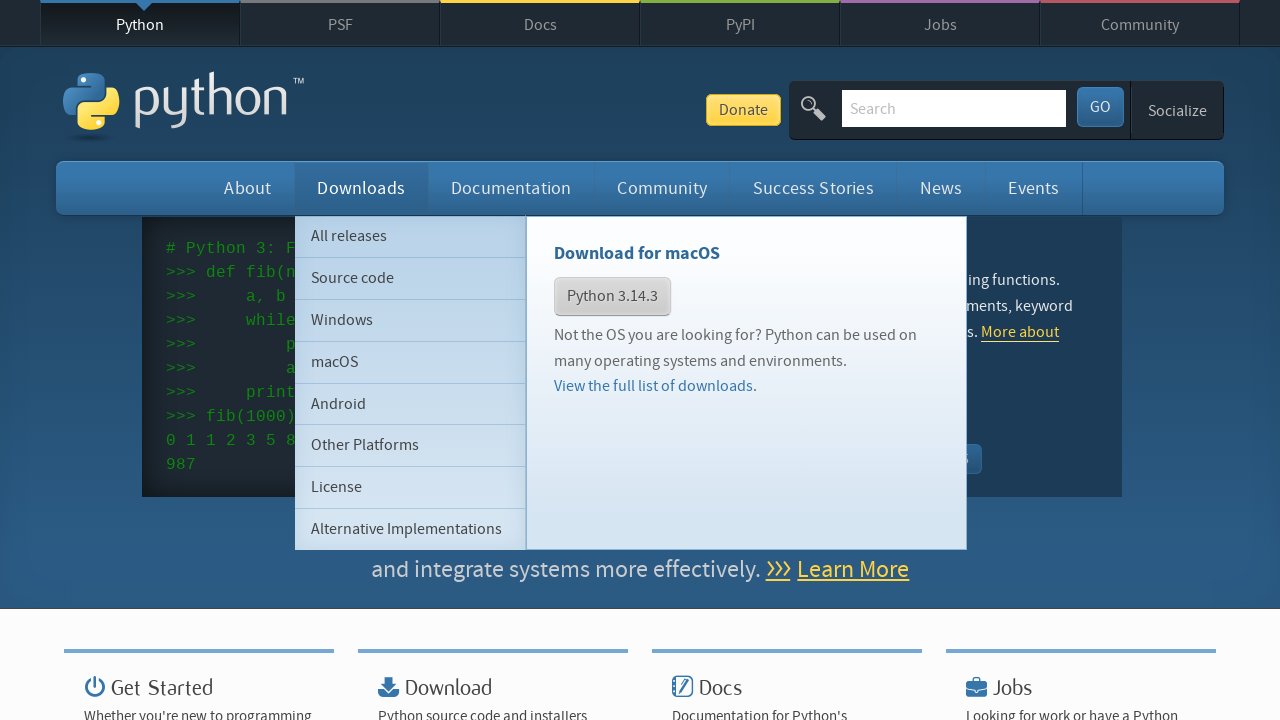

Clicked first dropdown item in Downloads menu at (410, 236) on #downloads ul.menu li a >> nth=0
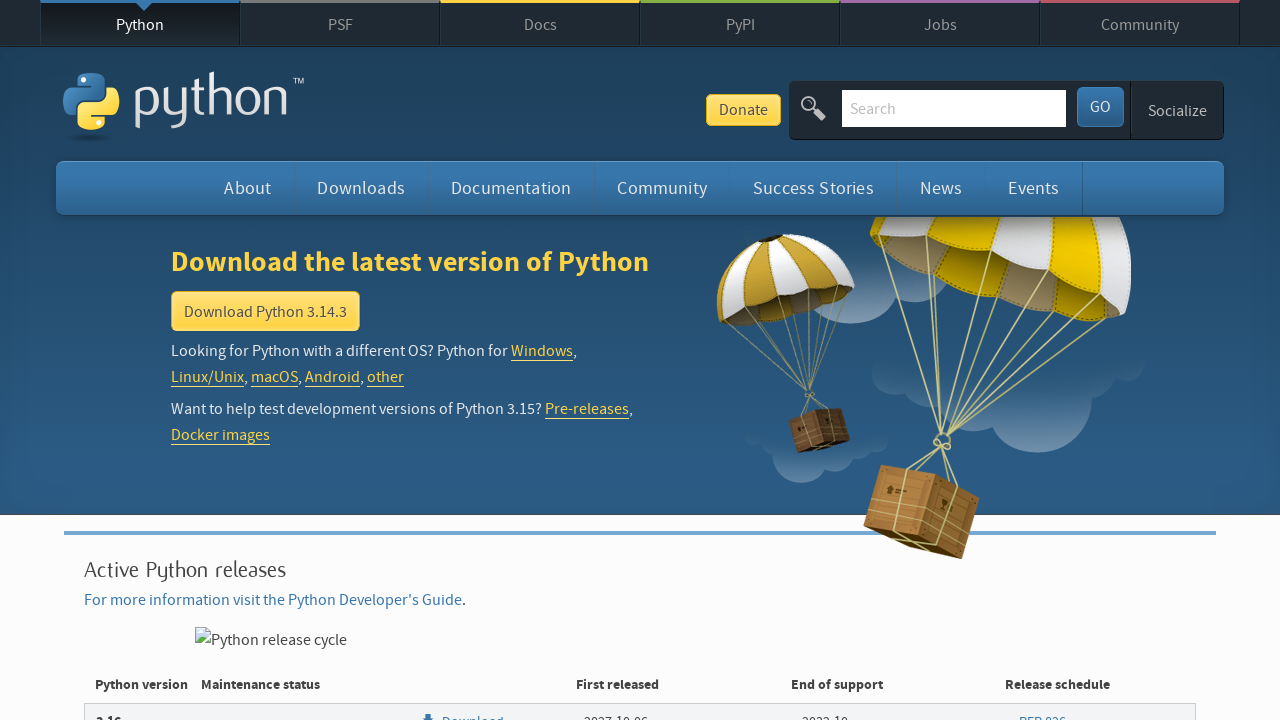

Page load state completed
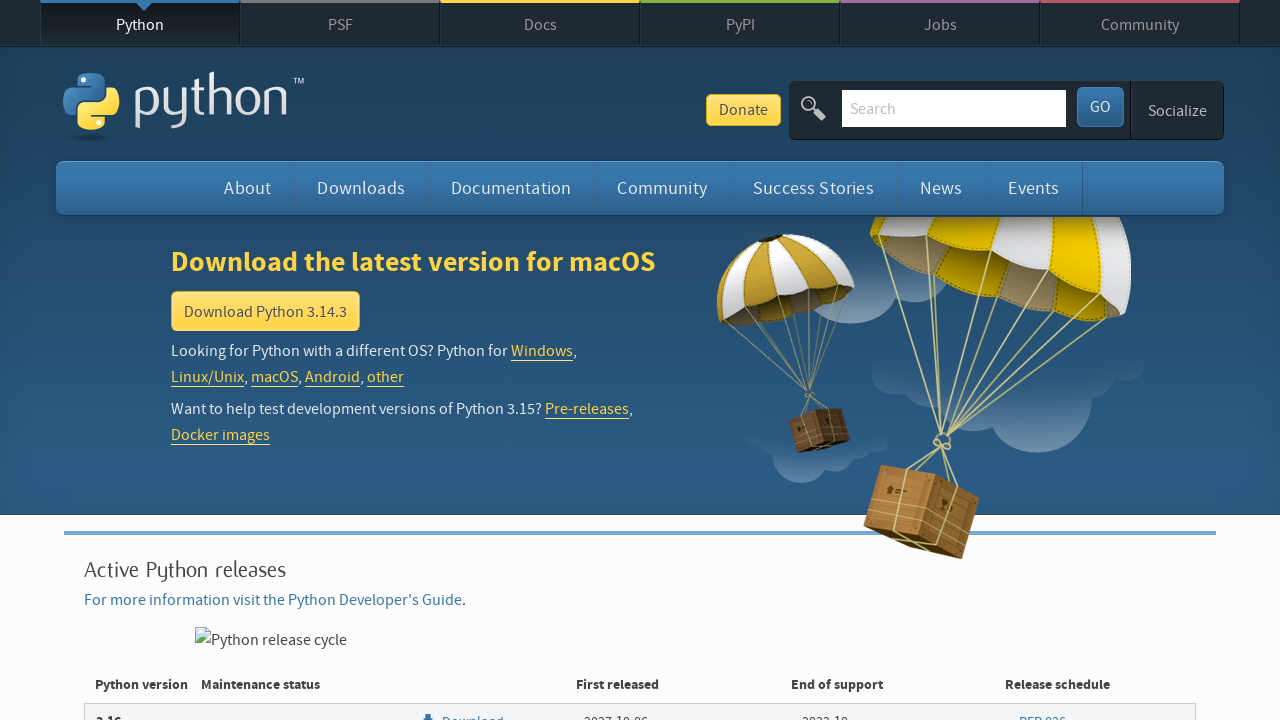

Verified navigation to Python download page
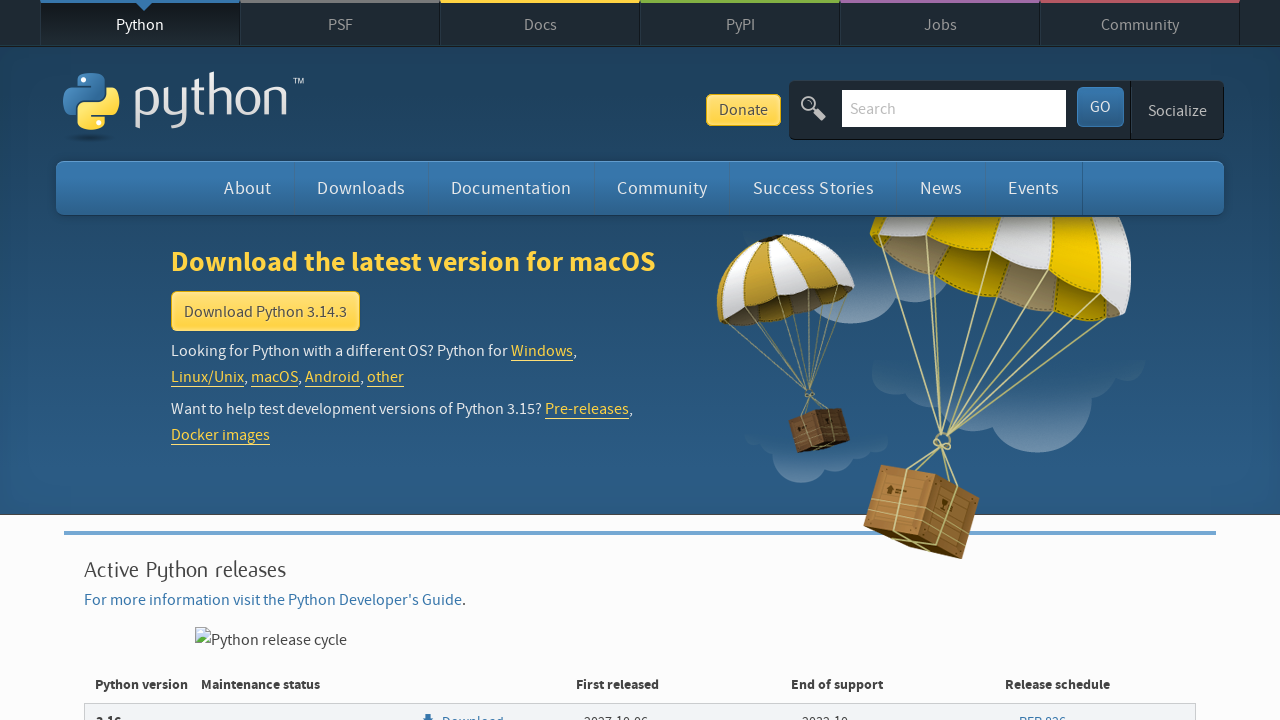

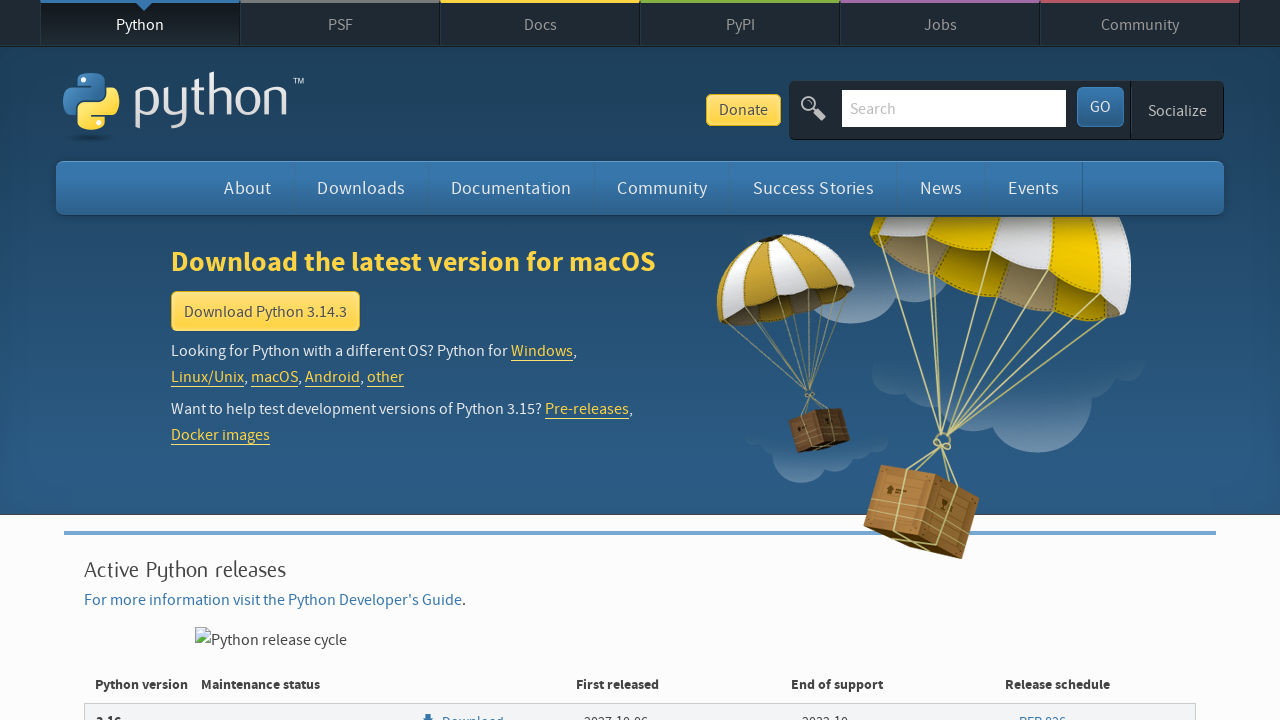